Tests filtering to display only active (incomplete) items by clicking the Active link.

Starting URL: https://demo.playwright.dev/todomvc

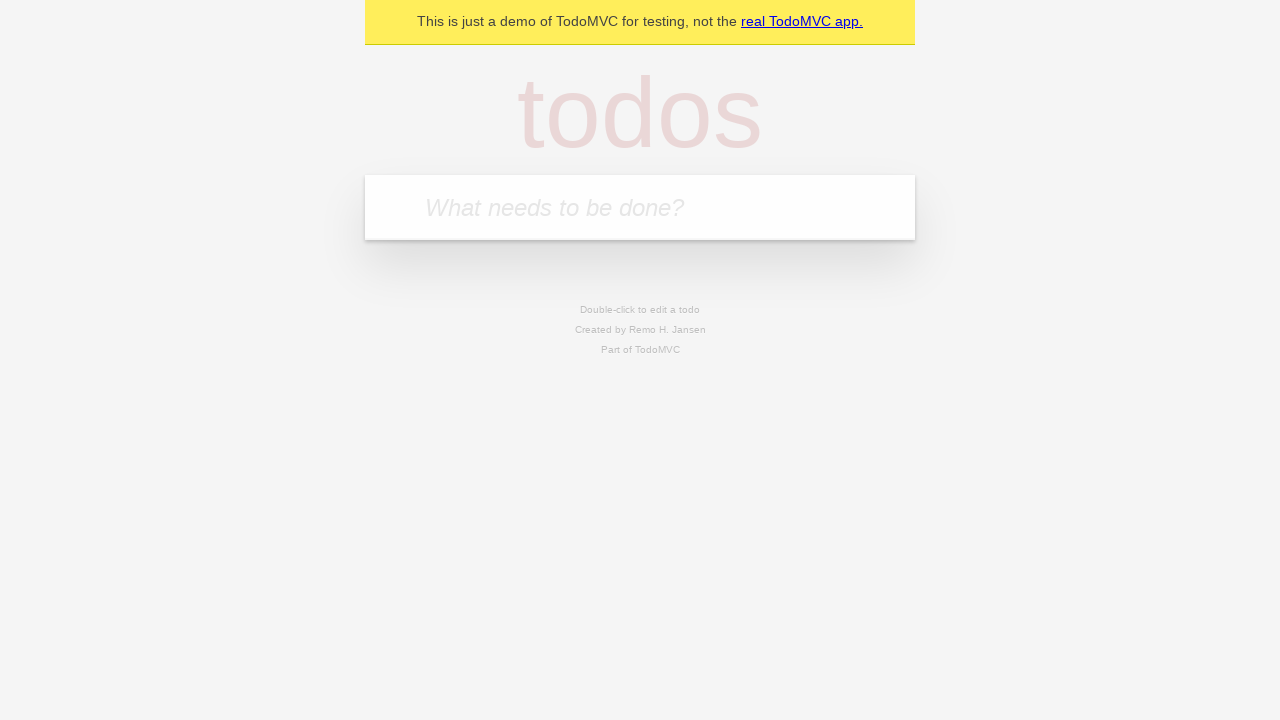

Filled todo input with 'buy some cheese' on internal:attr=[placeholder="What needs to be done?"i]
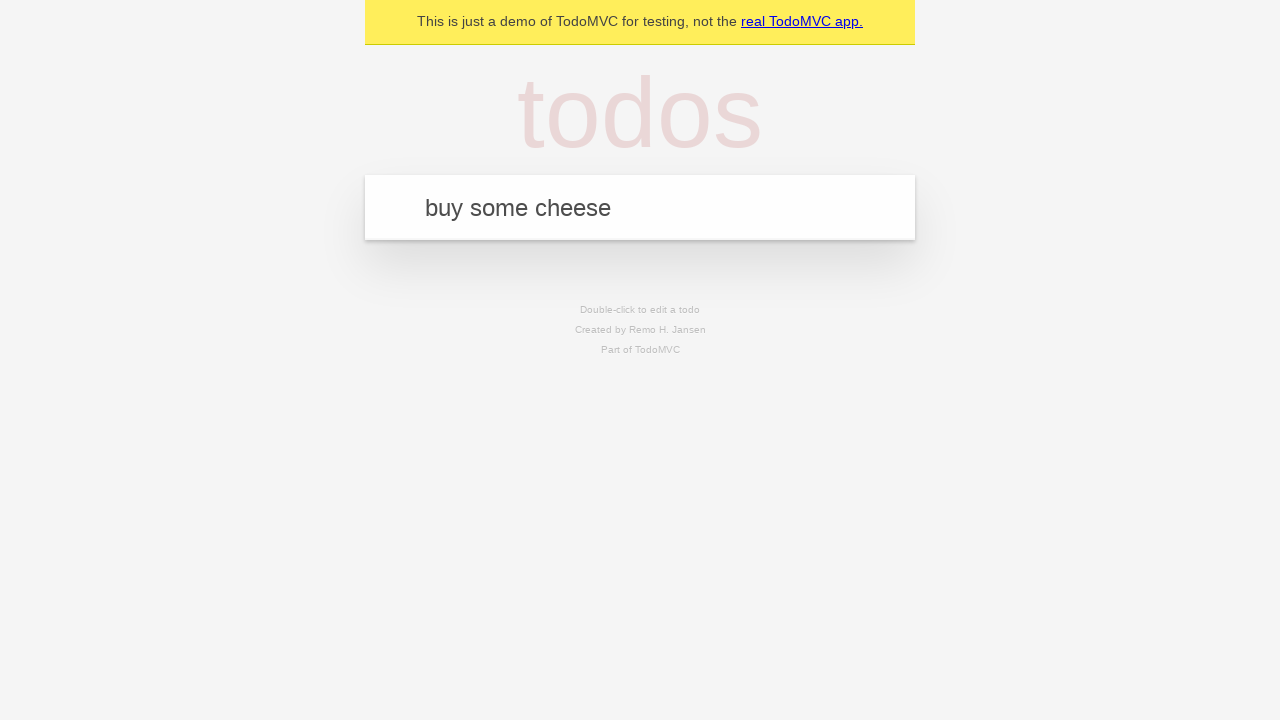

Pressed Enter to create first todo on internal:attr=[placeholder="What needs to be done?"i]
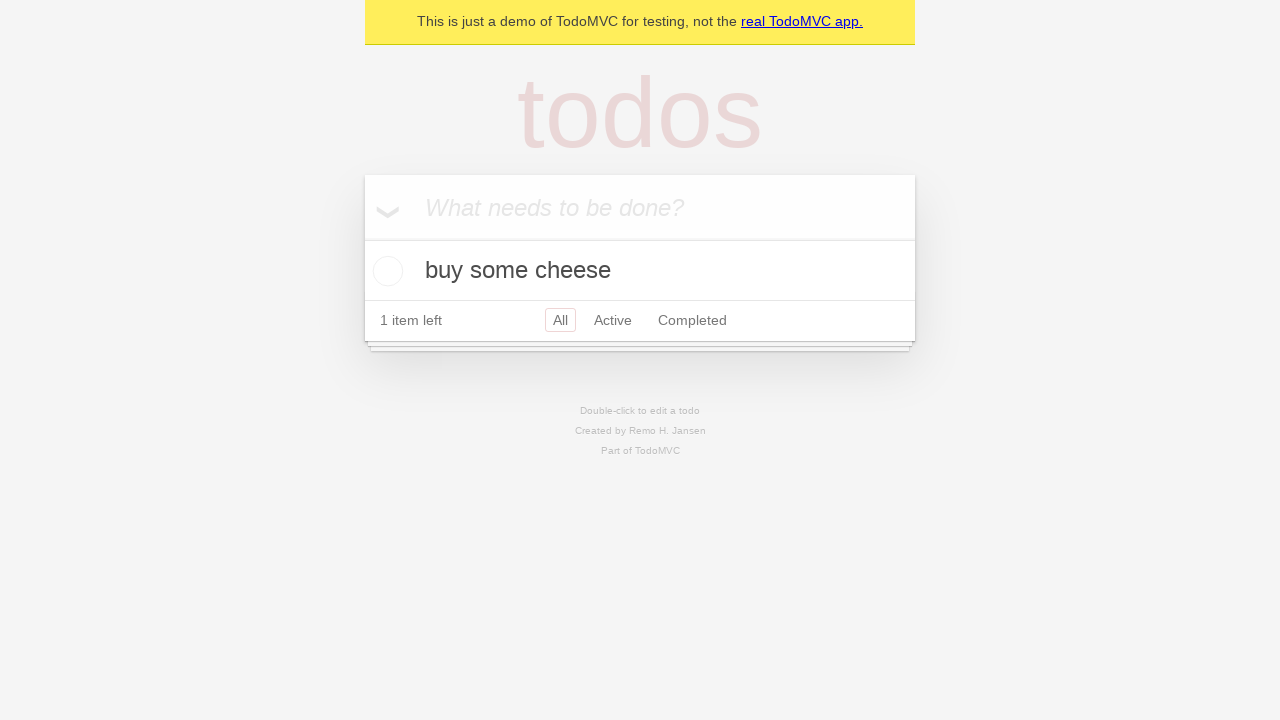

Filled todo input with 'feed the cat' on internal:attr=[placeholder="What needs to be done?"i]
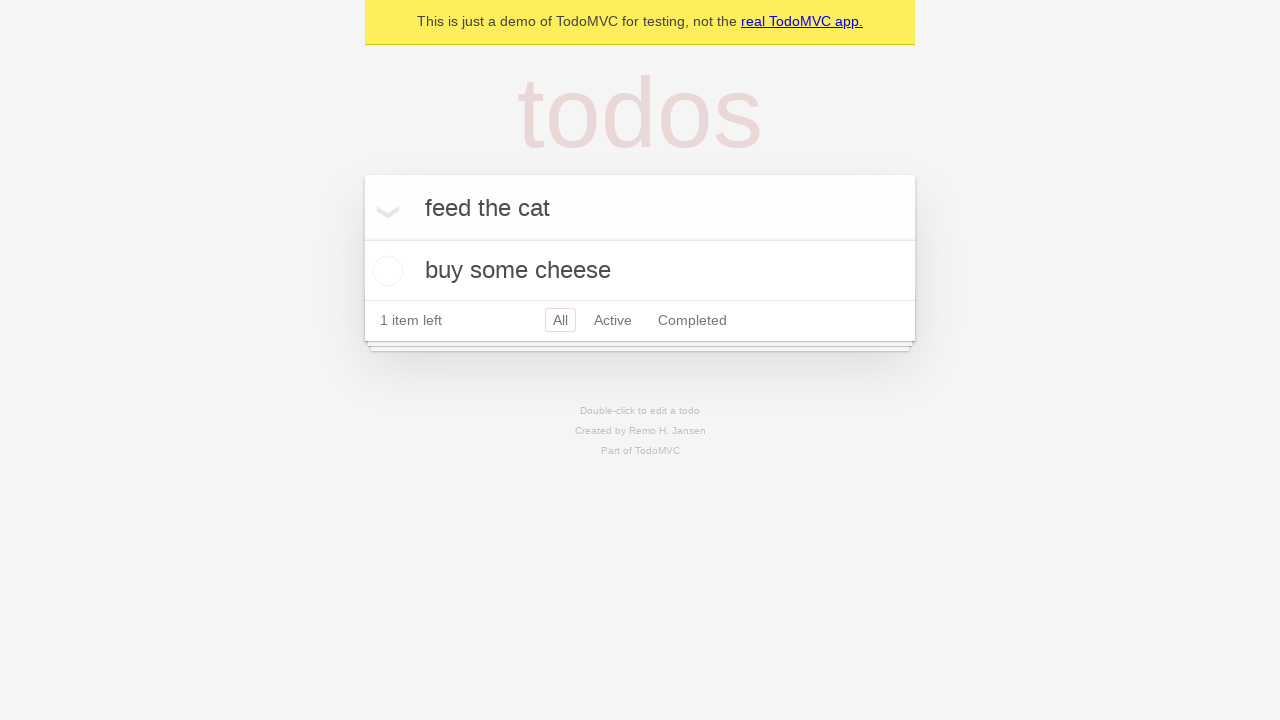

Pressed Enter to create second todo on internal:attr=[placeholder="What needs to be done?"i]
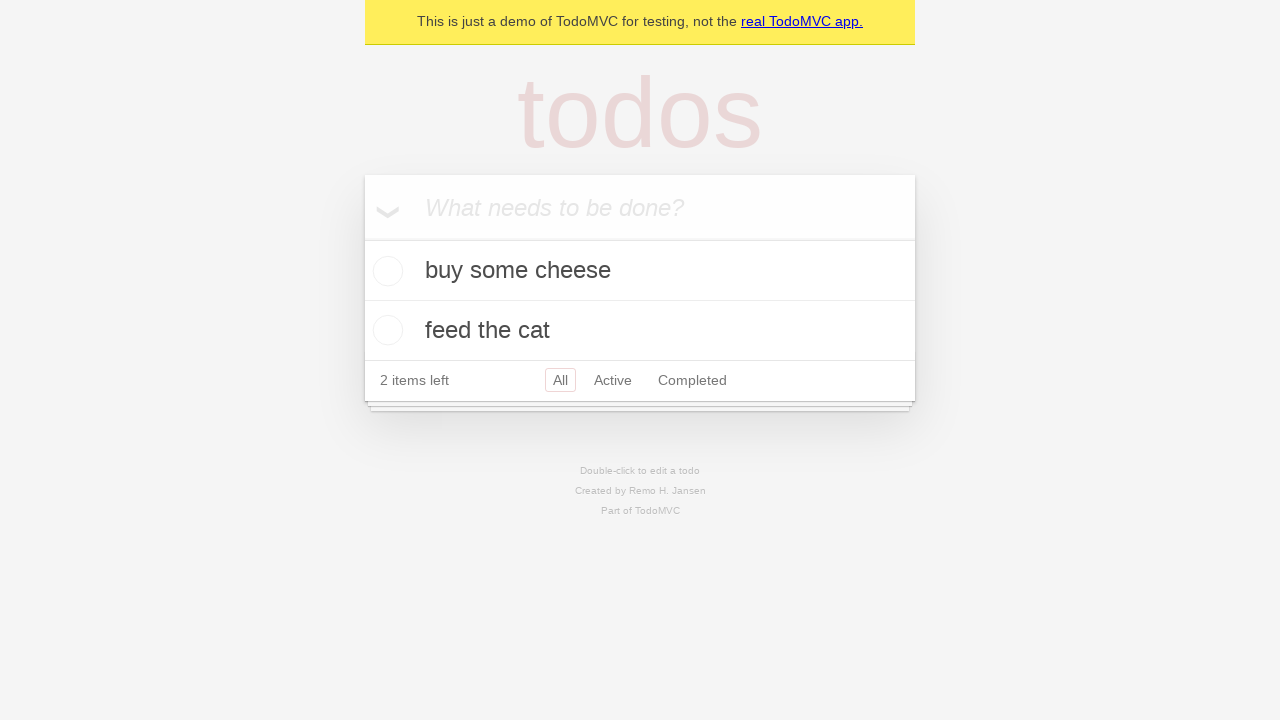

Filled todo input with 'book a doctors appointment' on internal:attr=[placeholder="What needs to be done?"i]
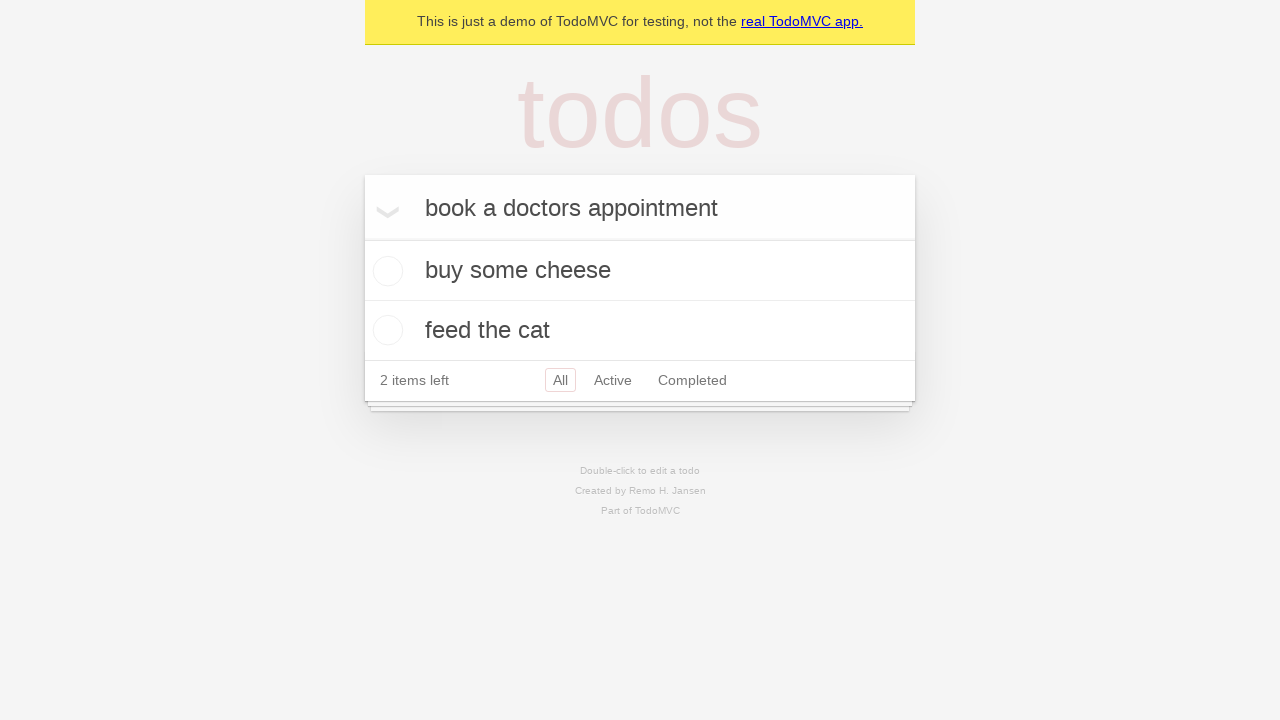

Pressed Enter to create third todo on internal:attr=[placeholder="What needs to be done?"i]
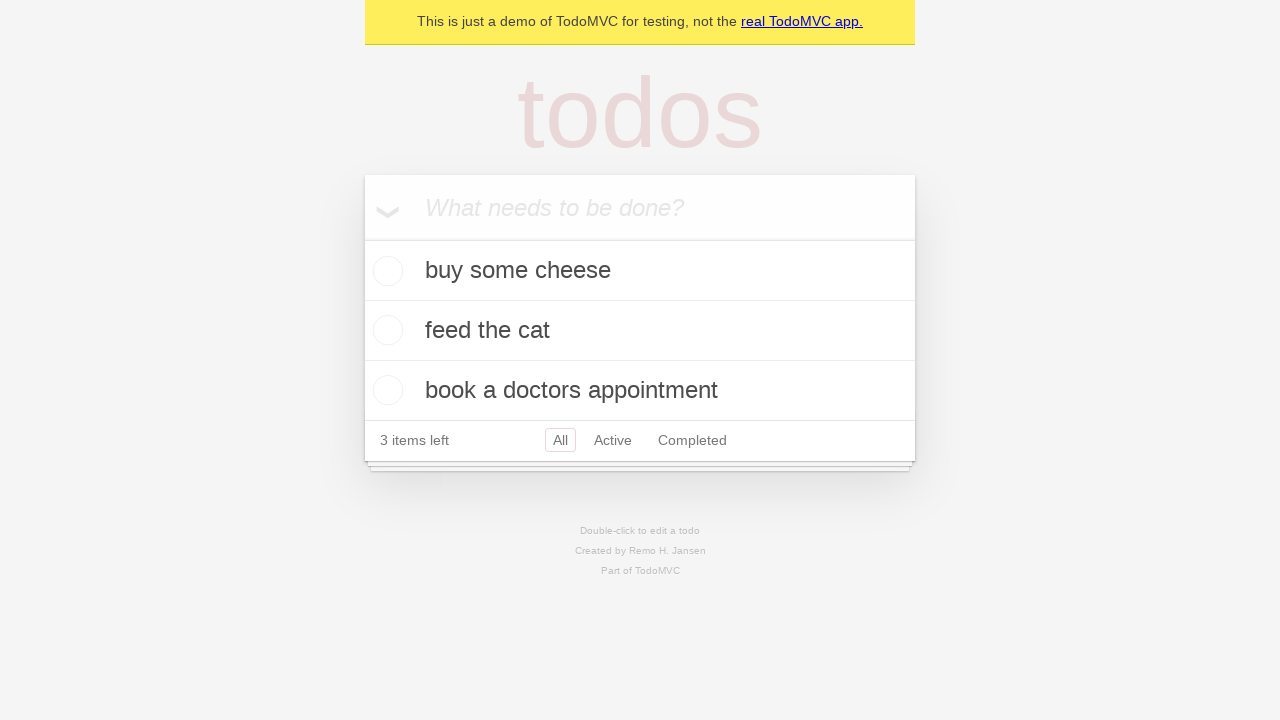

Checked the second todo item to mark it as complete at (385, 330) on internal:testid=[data-testid="todo-item"s] >> nth=1 >> internal:role=checkbox
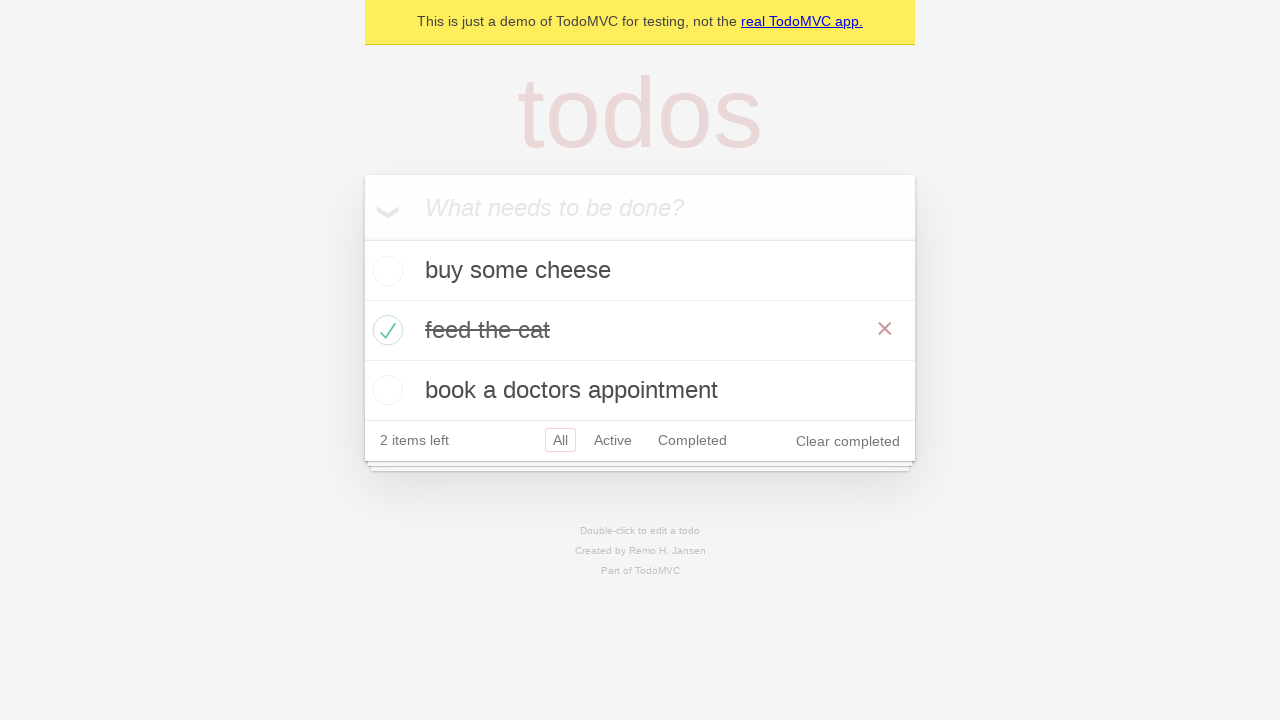

Clicked the Active link to filter and display only incomplete items at (613, 440) on internal:role=link[name="Active"i]
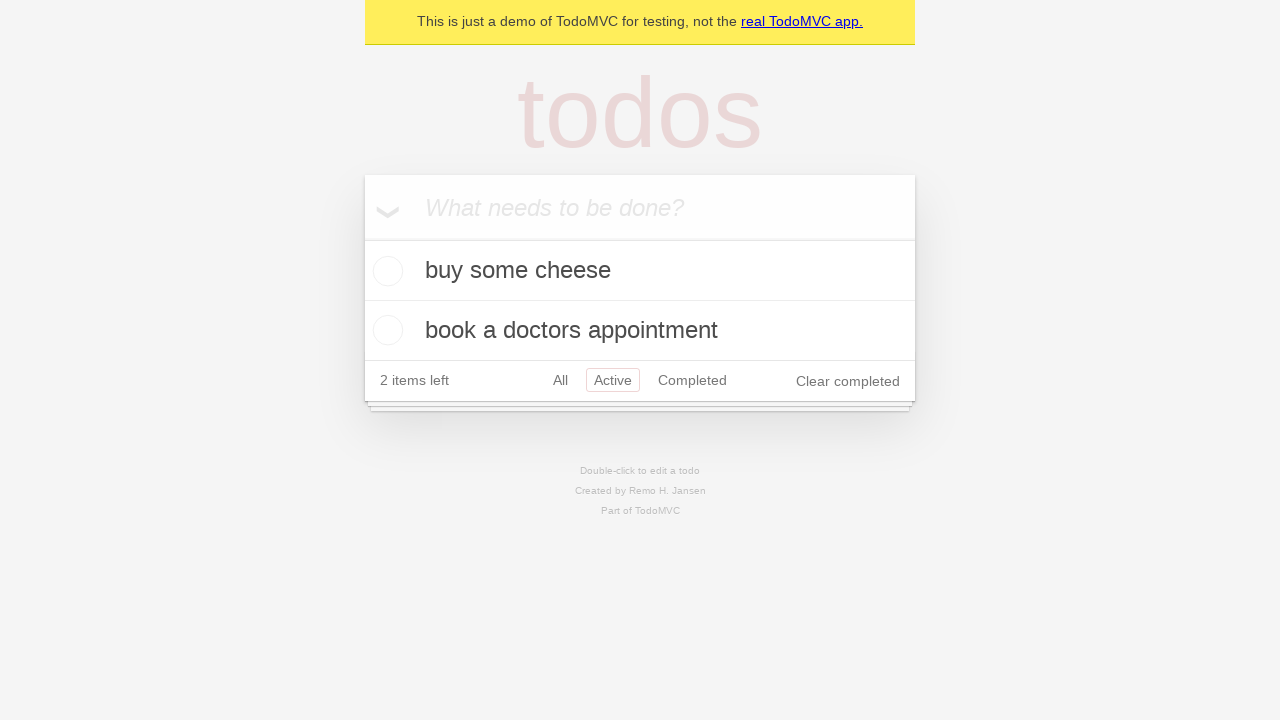

Verified that active todos are displayed after filtering
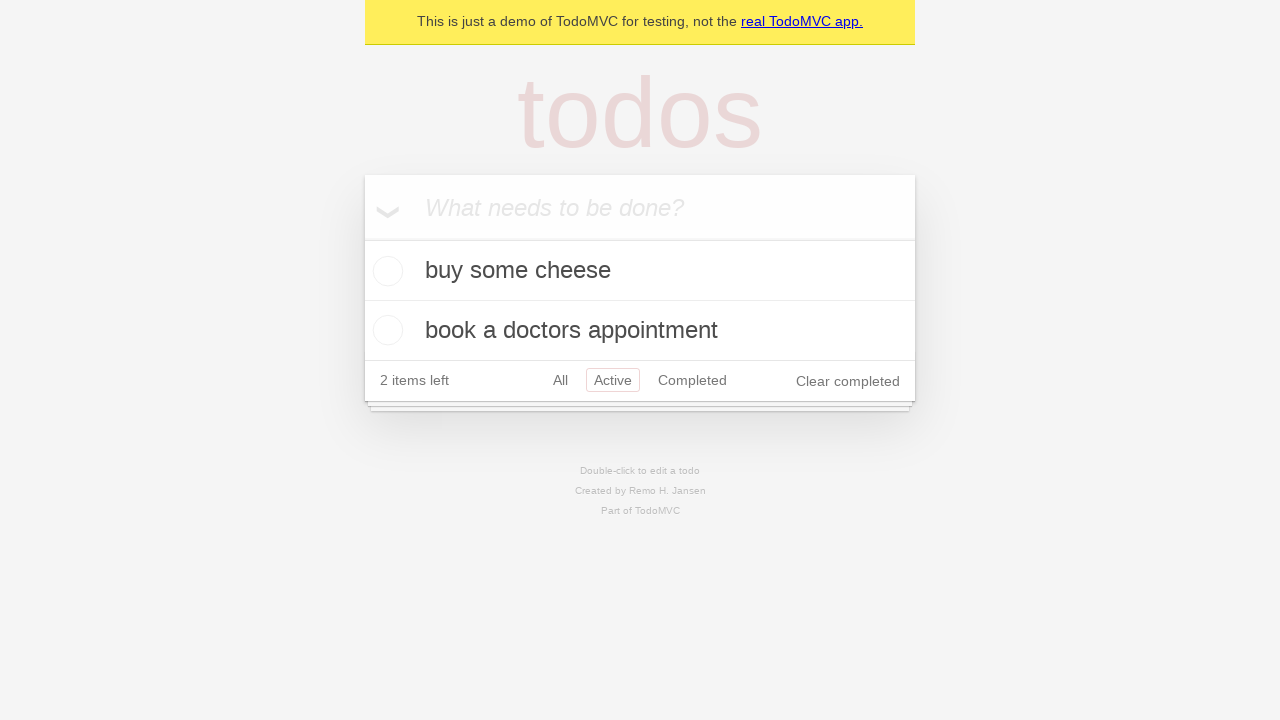

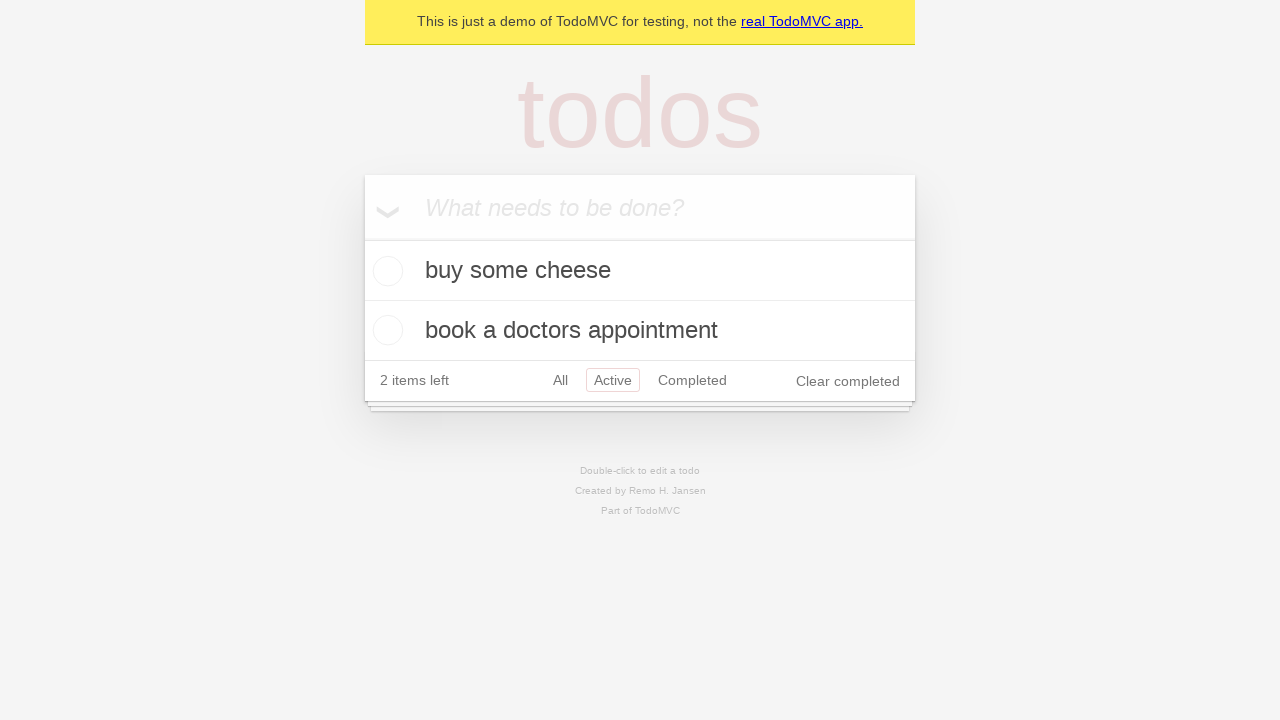